Tests geolocation override functionality by setting browser location to Paris (Eiffel Tower coordinates) and verifying that the coordinates are displayed when clicking the get-coordinates button.

Starting URL: https://bonigarcia.dev/selenium-webdriver-java/geolocation.html

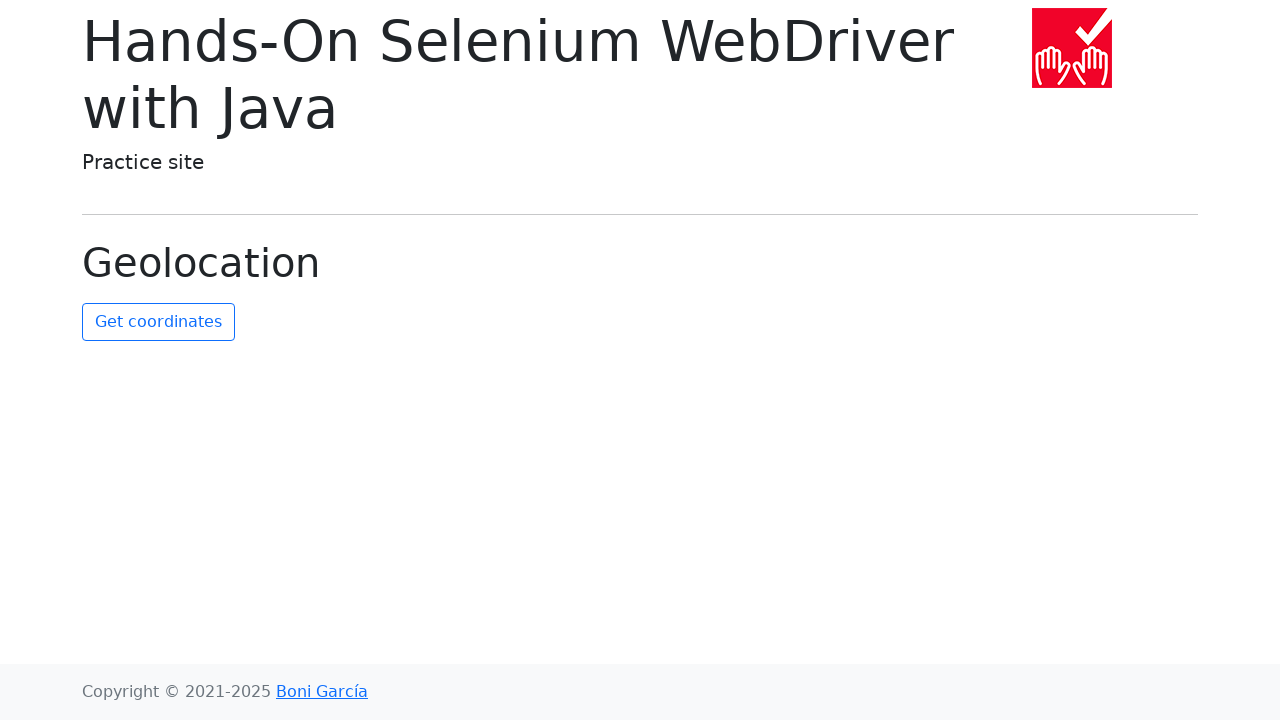

Granted geolocation permission to the browser context
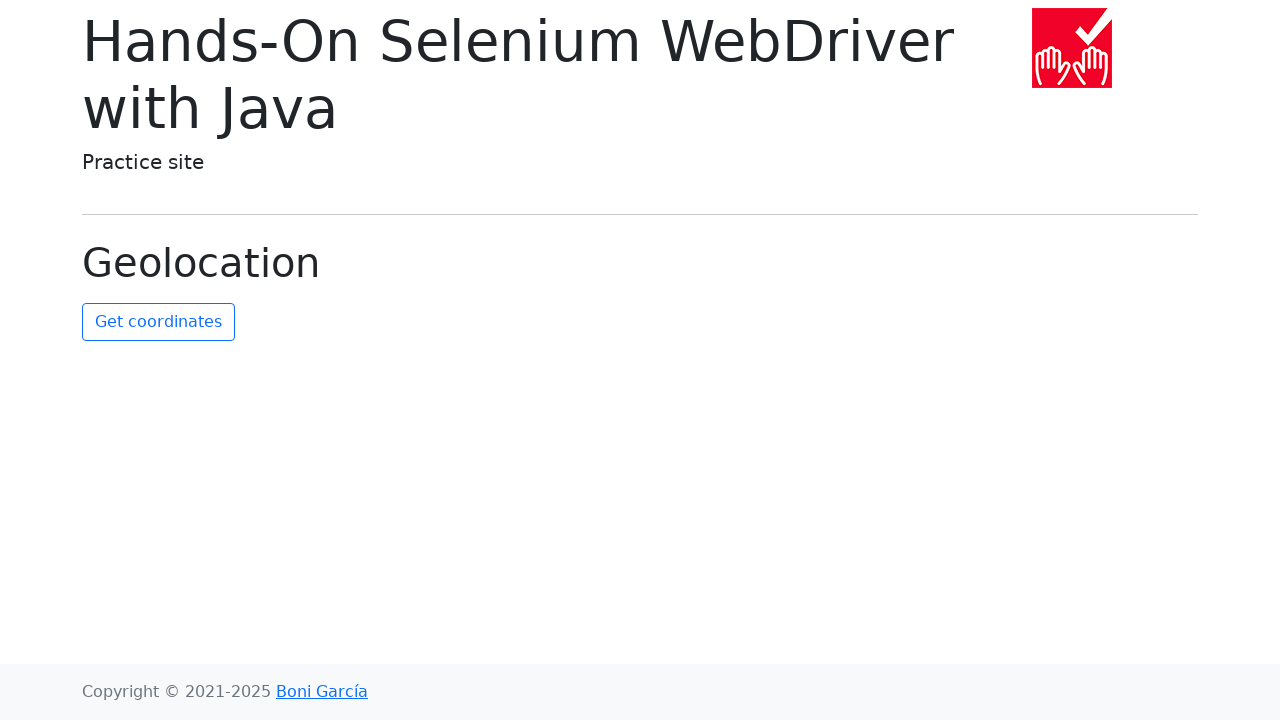

Set geolocation to Paris (Eiffel Tower) coordinates: latitude 48.8584, longitude 2.2945
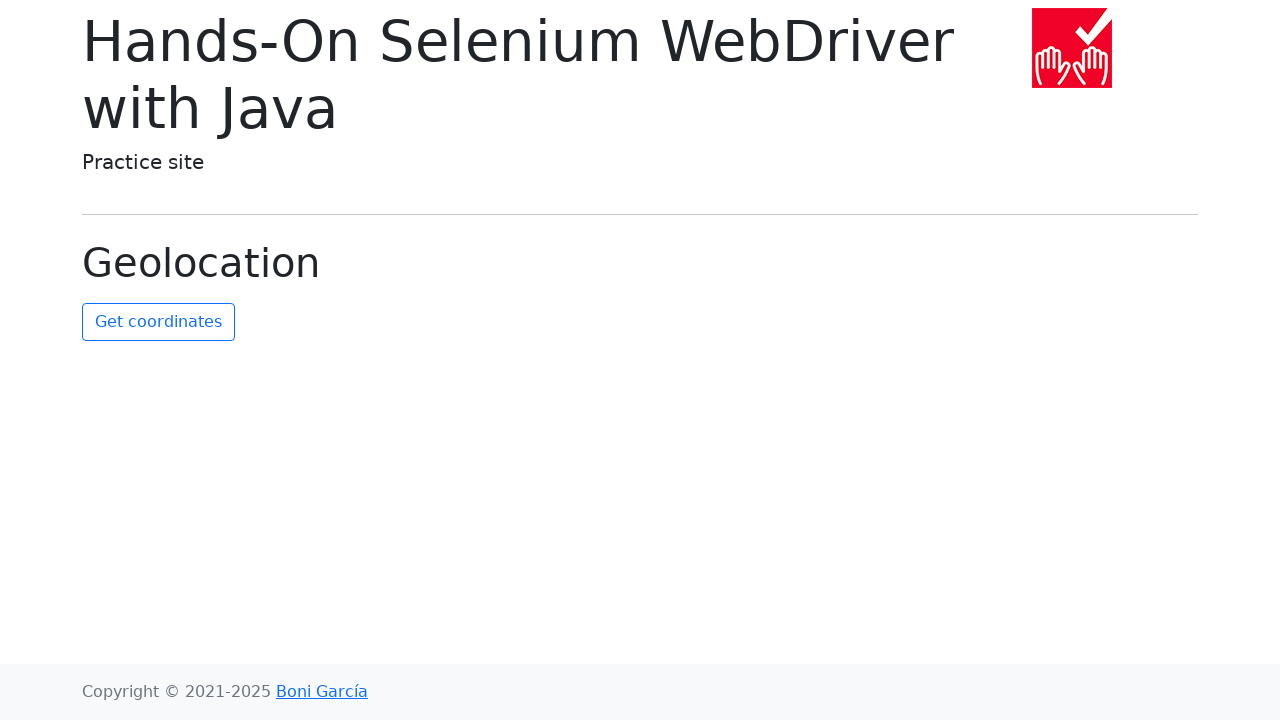

Clicked the get-coordinates button at (158, 322) on #get-coordinates
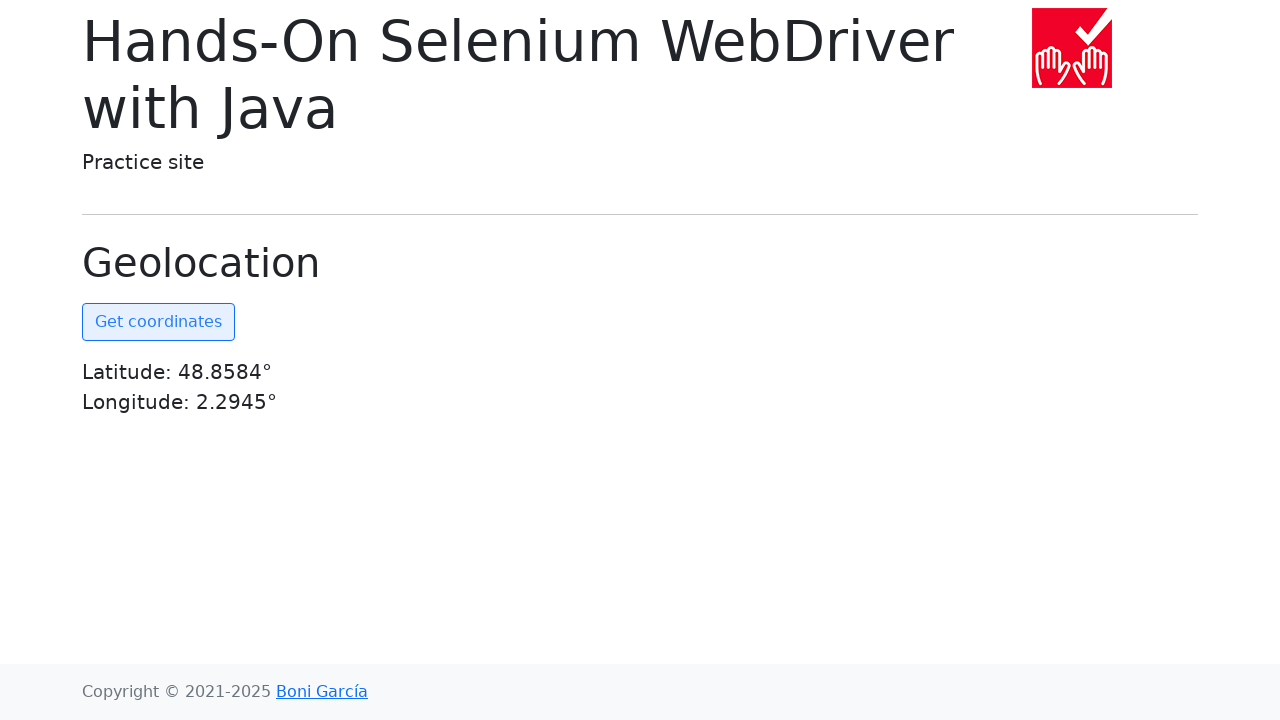

Coordinates element became visible on the page
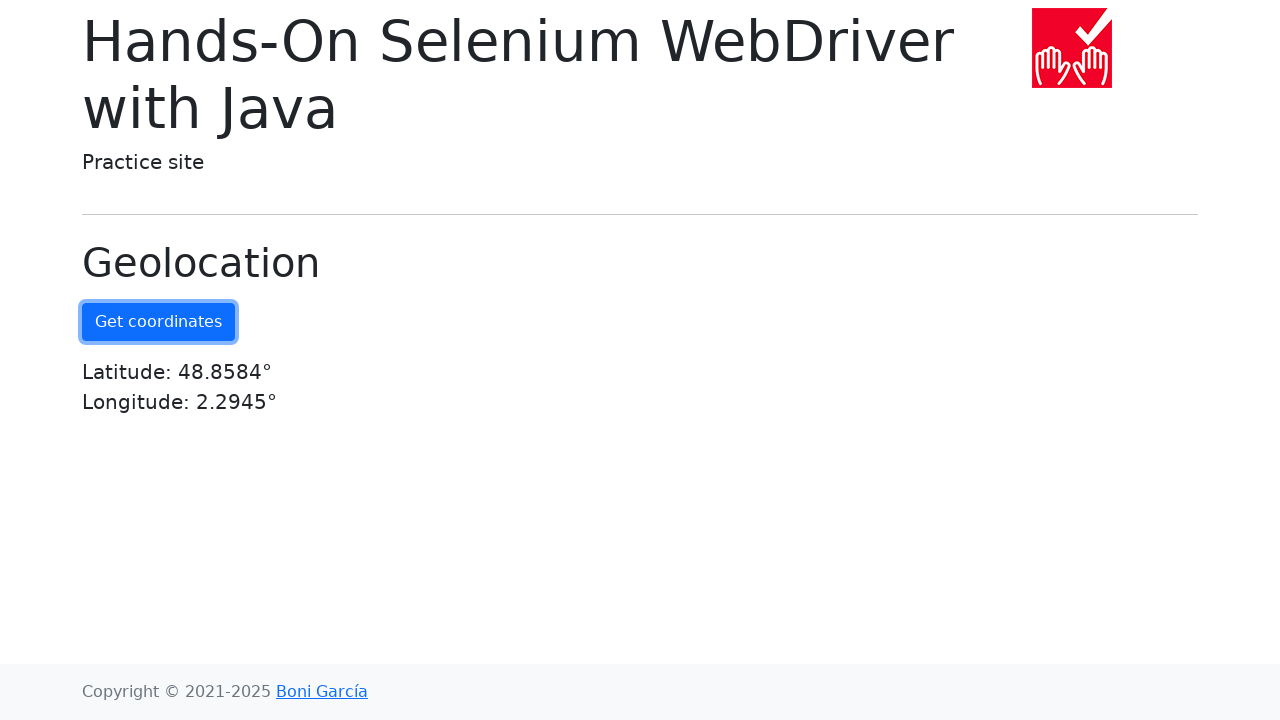

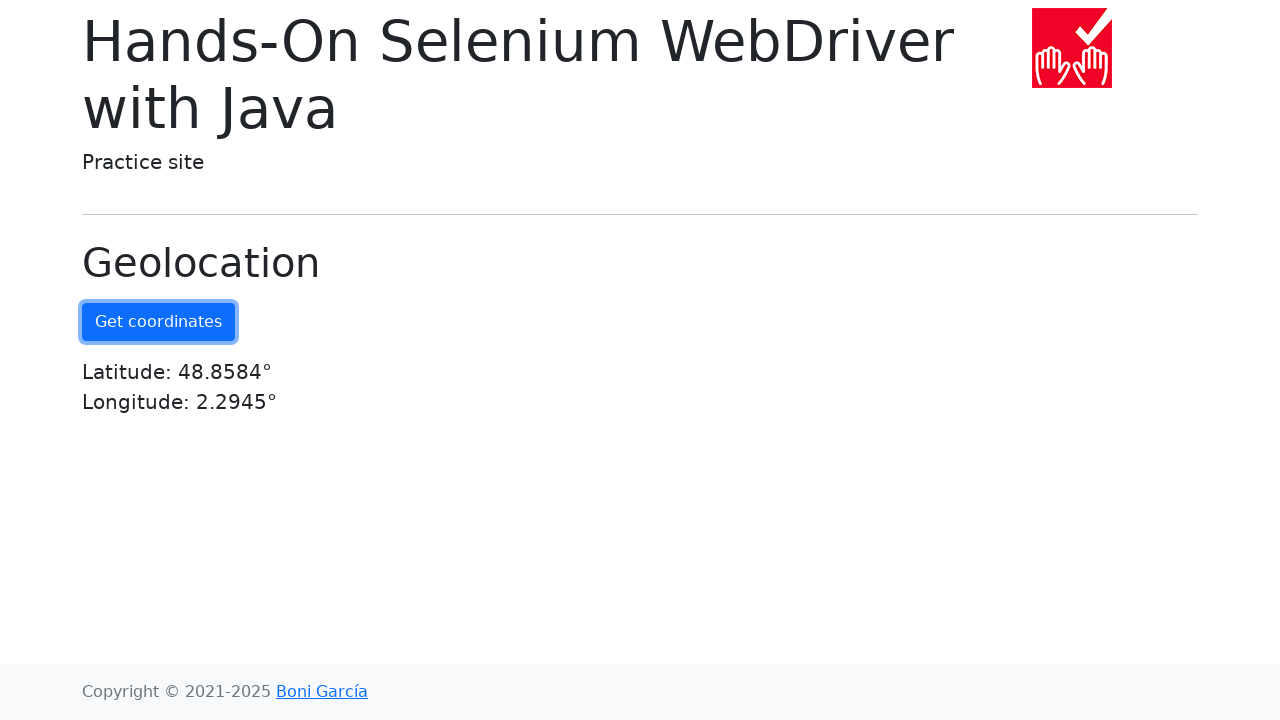